Navigates to GitHub signup page and verifies that the email input field is displayed on the page

Starting URL: https://github.com/signup?ref_cta=Sign+up&ref_loc=header+logged+out&ref_page=%2F&source=header-home

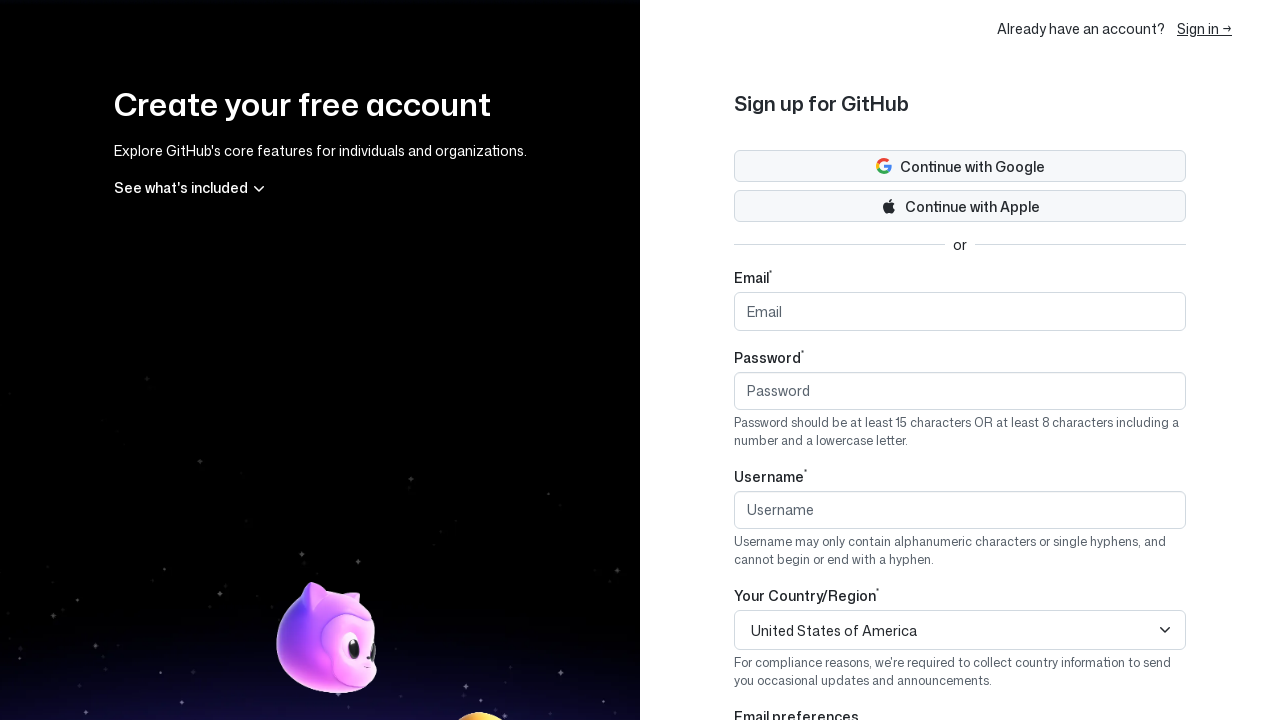

Navigated to GitHub signup page
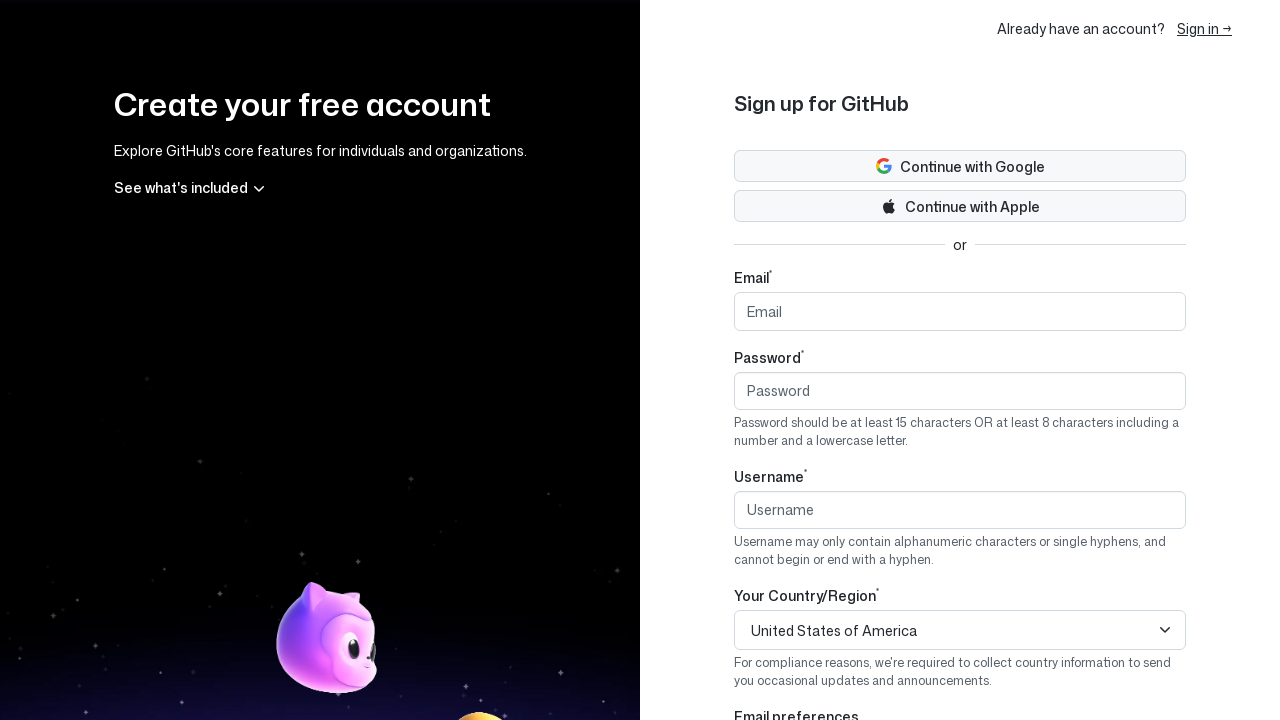

Email input field element loaded
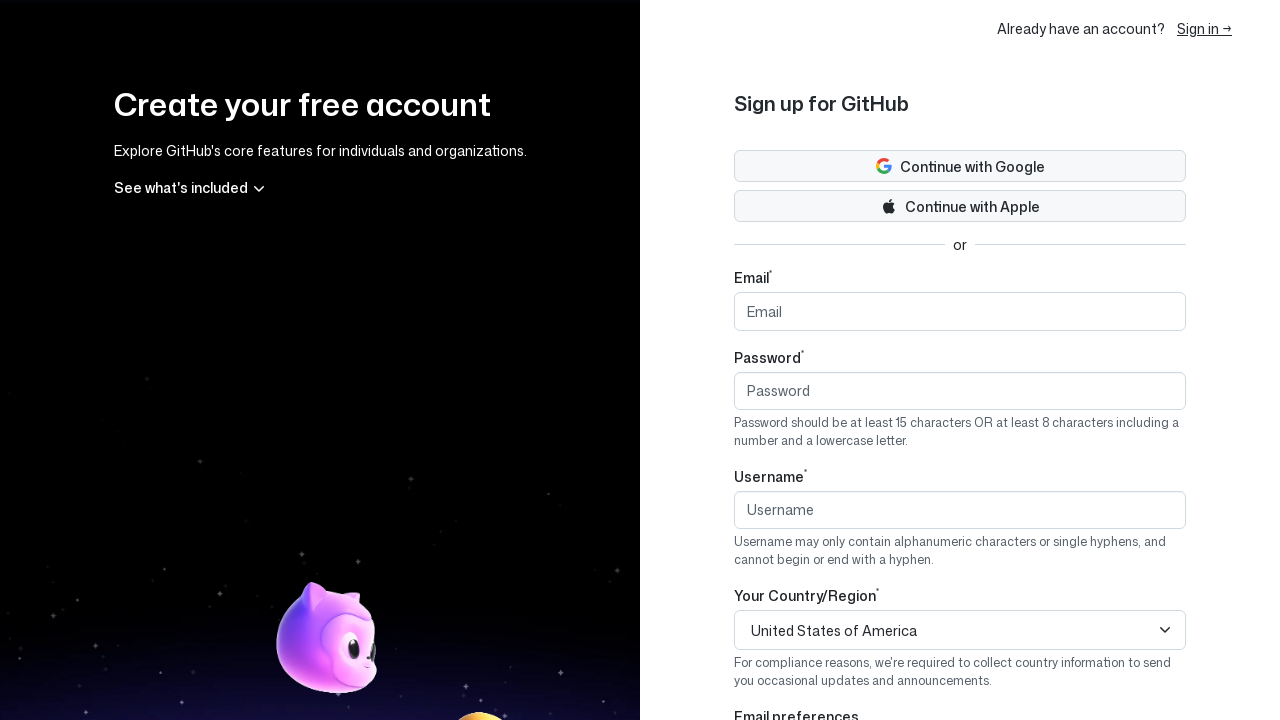

Checked if email input field is visible
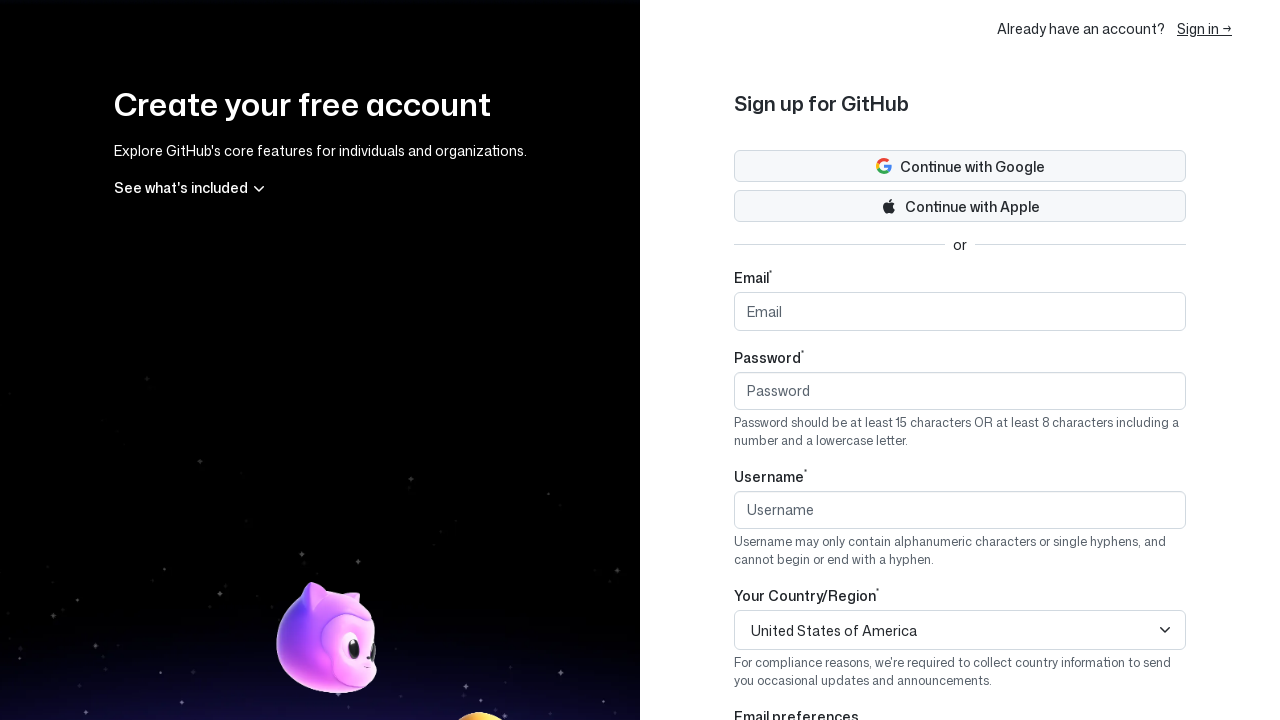

Verified that email input field is displayed on the page
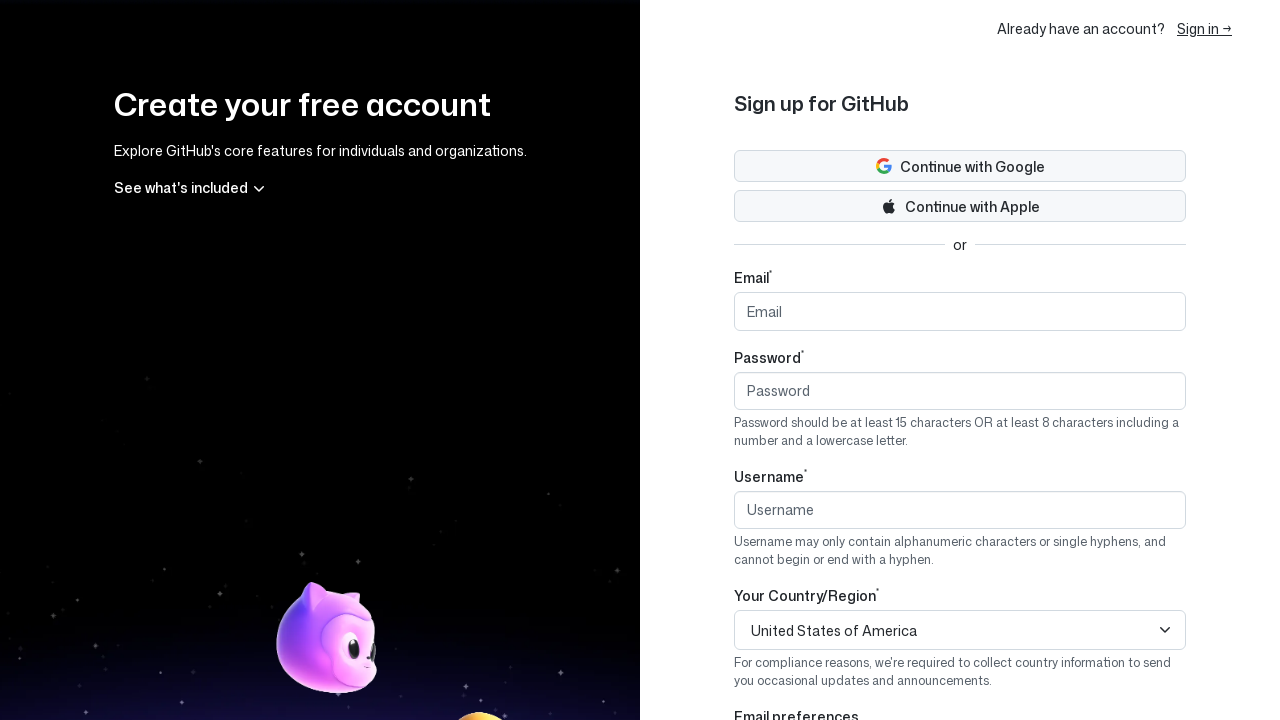

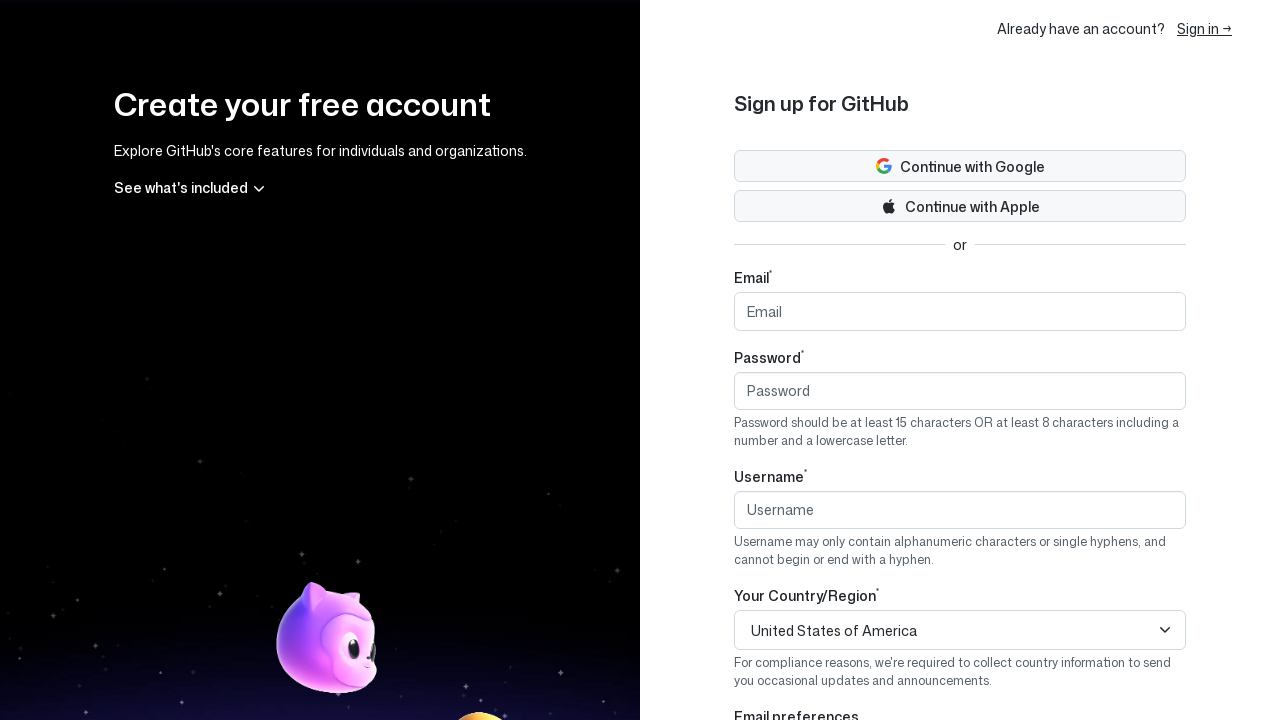